Tests web form submission by filling a textarea field and clicking the submit button, then verifying the success message

Starting URL: https://www.selenium.dev/selenium/web/web-form.html

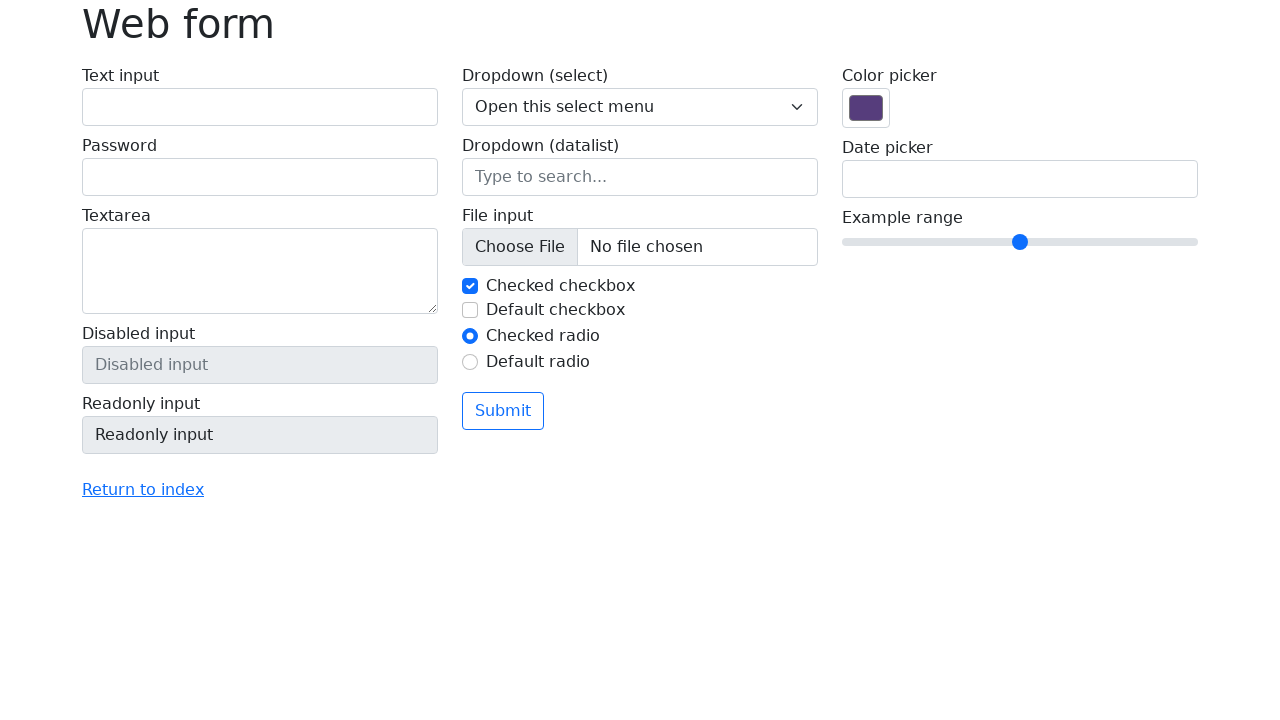

Filled textarea field with 'Hello world' on textarea[name='my-textarea']
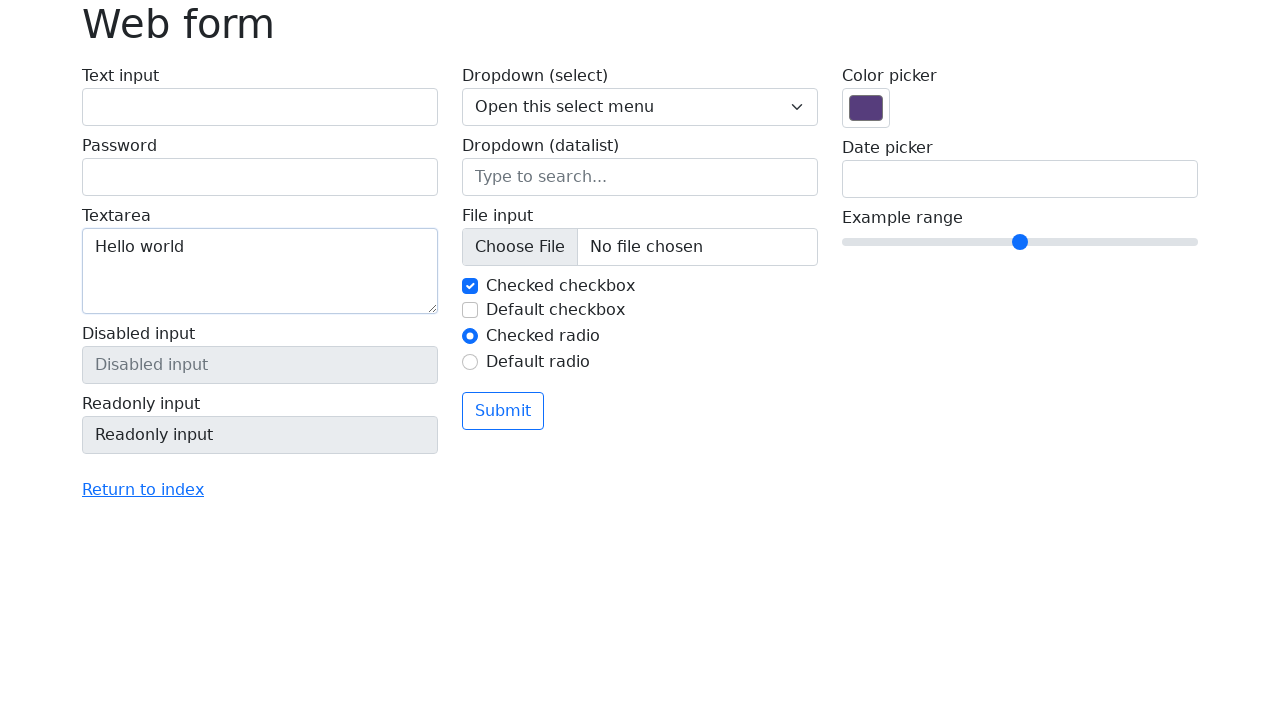

Clicked submit button at (503, 411) on button
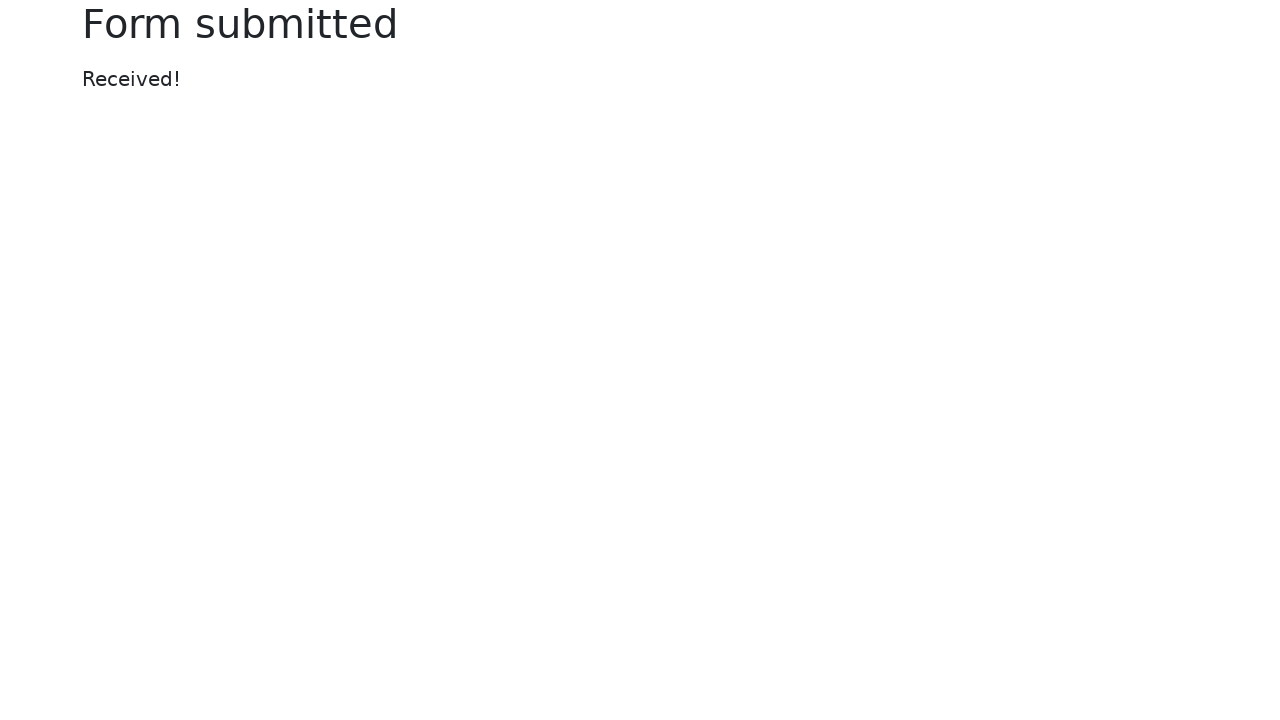

Success message appeared
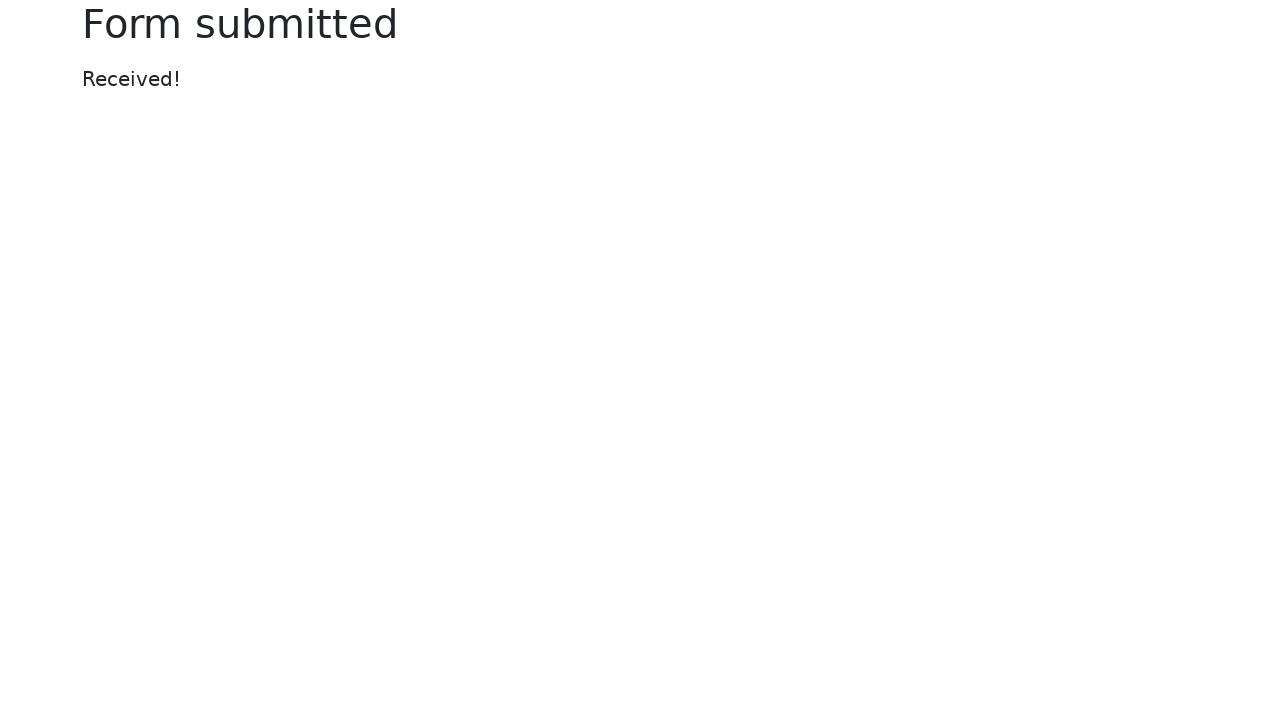

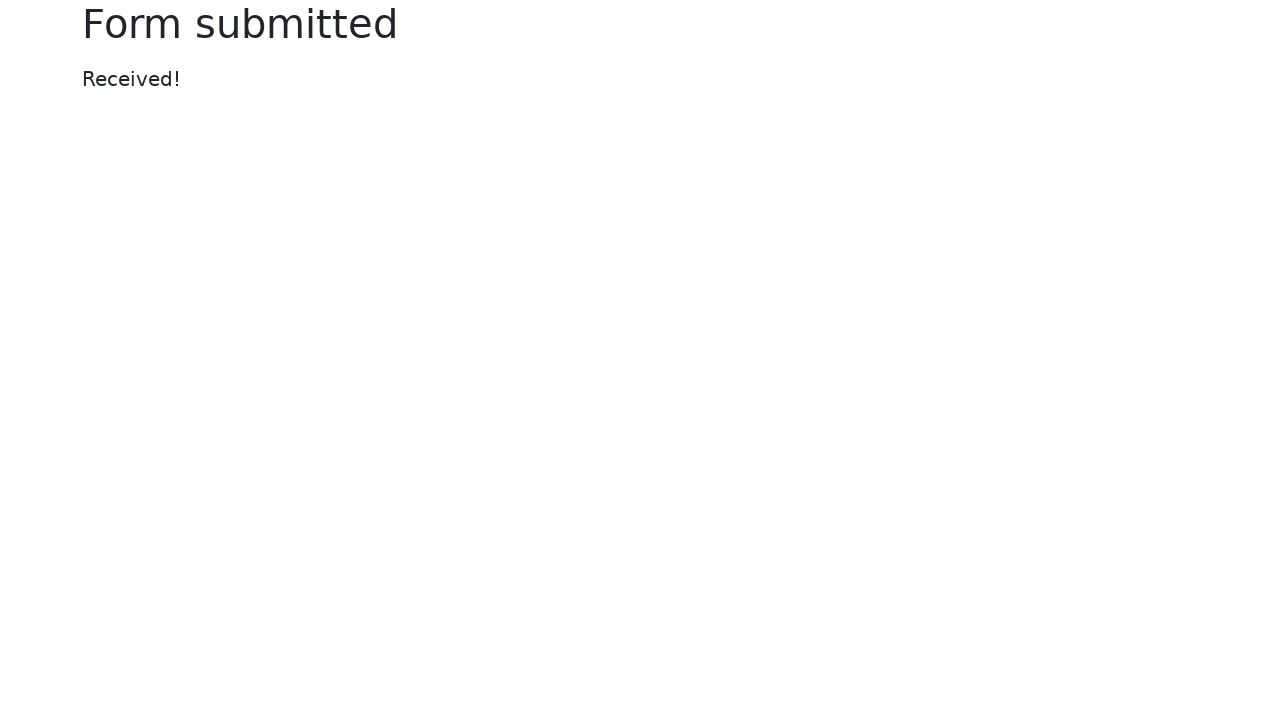